Tests alert handling functionality by clicking a button that triggers an alert and then accepting it

Starting URL: https://formy-project.herokuapp.com/switch-window

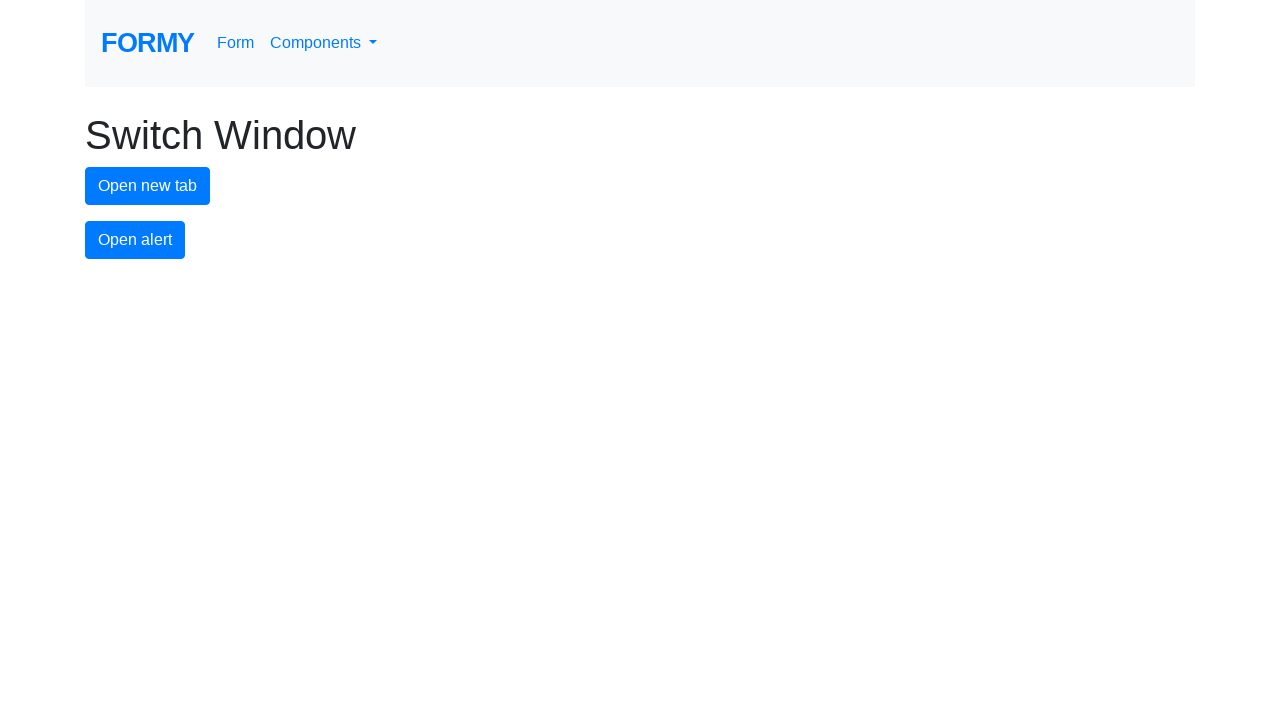

Clicked alert button to trigger alert dialog at (135, 240) on #alert-button
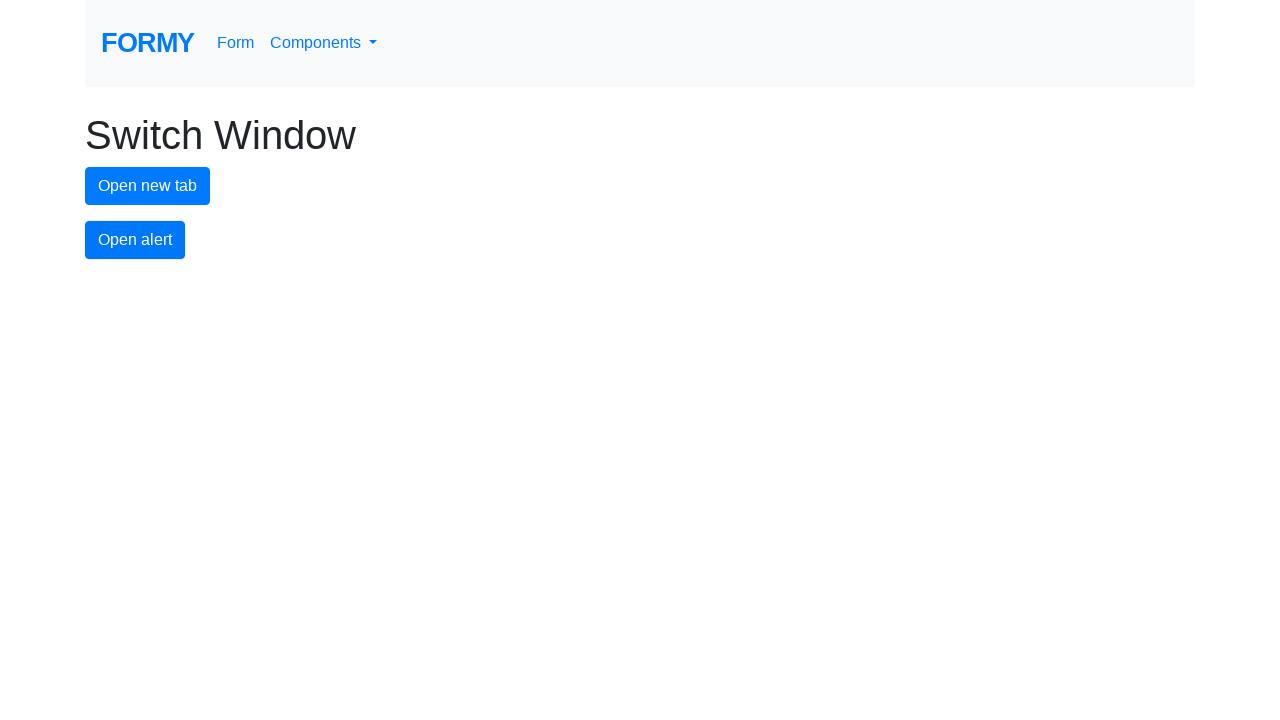

Set up dialog handler to accept alert
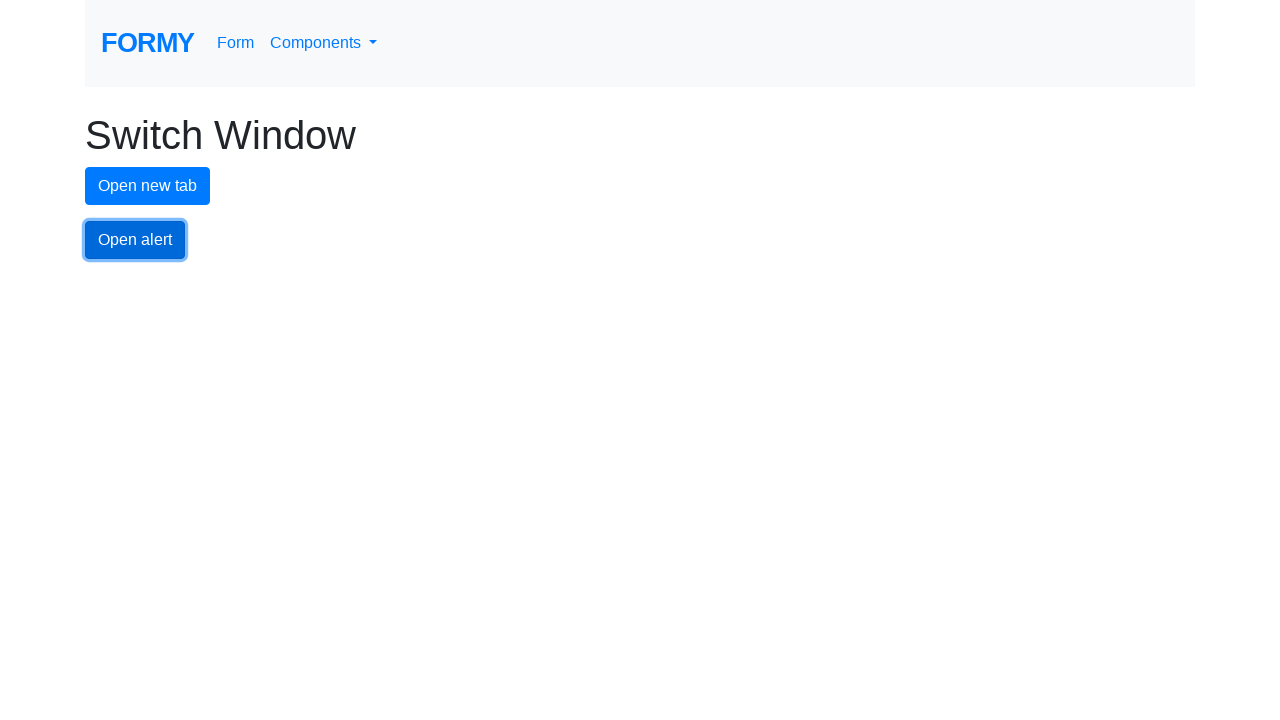

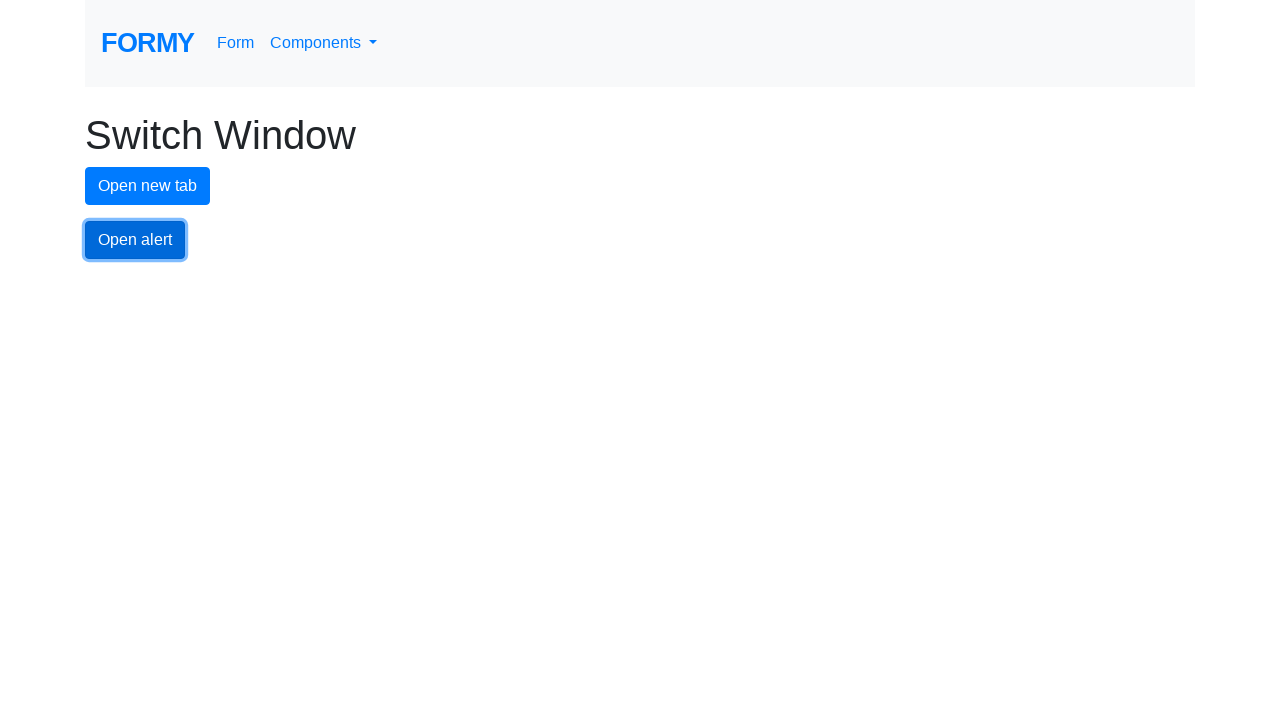